Tests sorting the Email column in ascending order by clicking the column header and verifying the text values are sorted alphabetically.

Starting URL: http://the-internet.herokuapp.com/tables

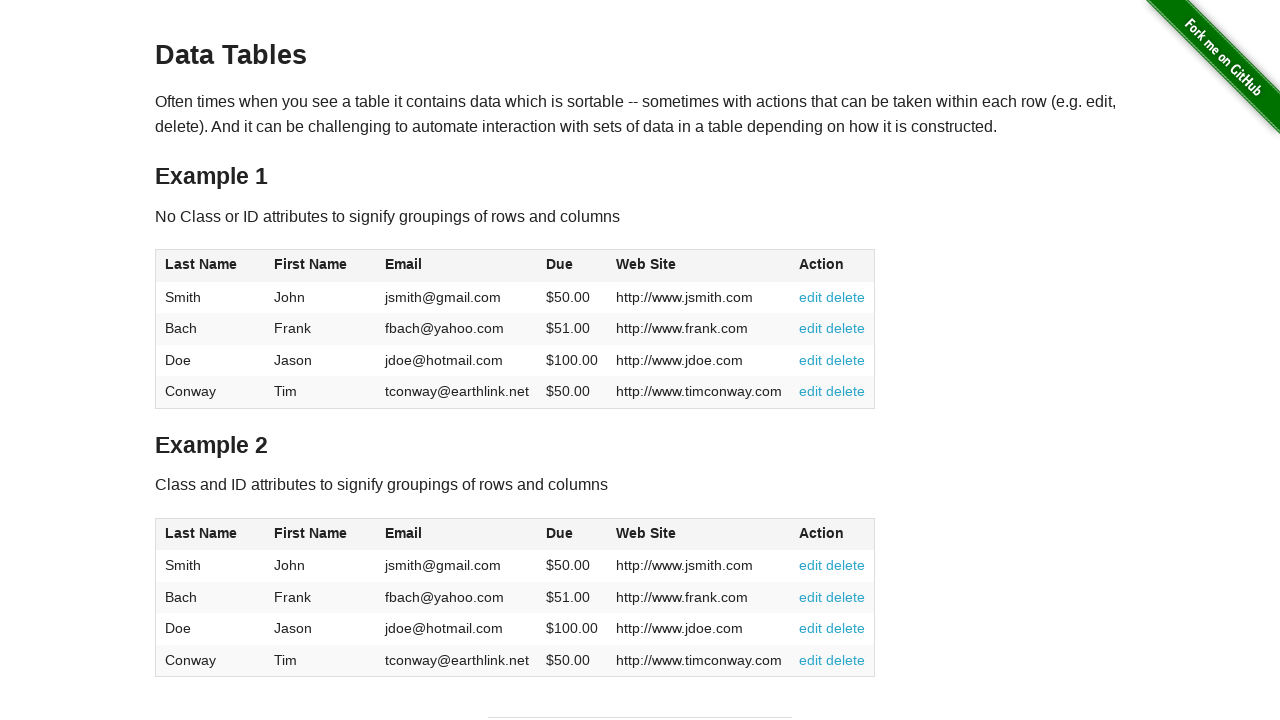

Clicked Email column header to sort in ascending order at (457, 266) on #table1 thead tr th:nth-of-type(3)
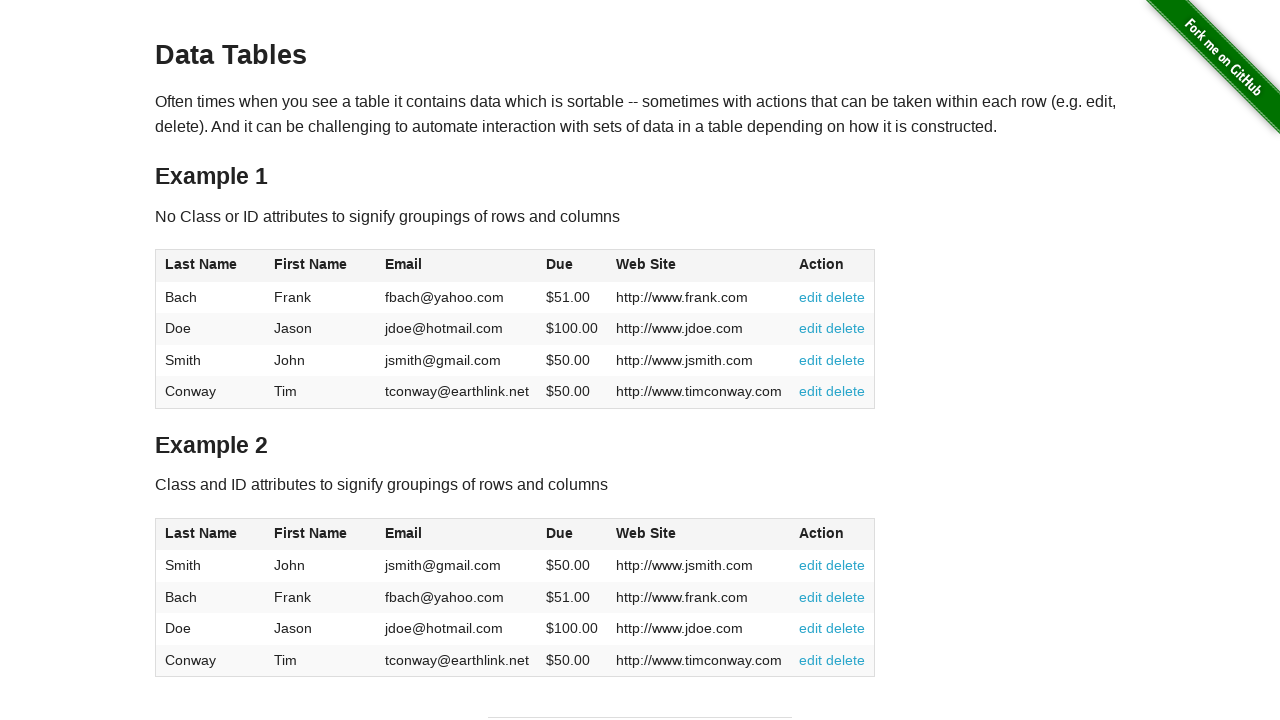

Email column loaded and visible after sorting
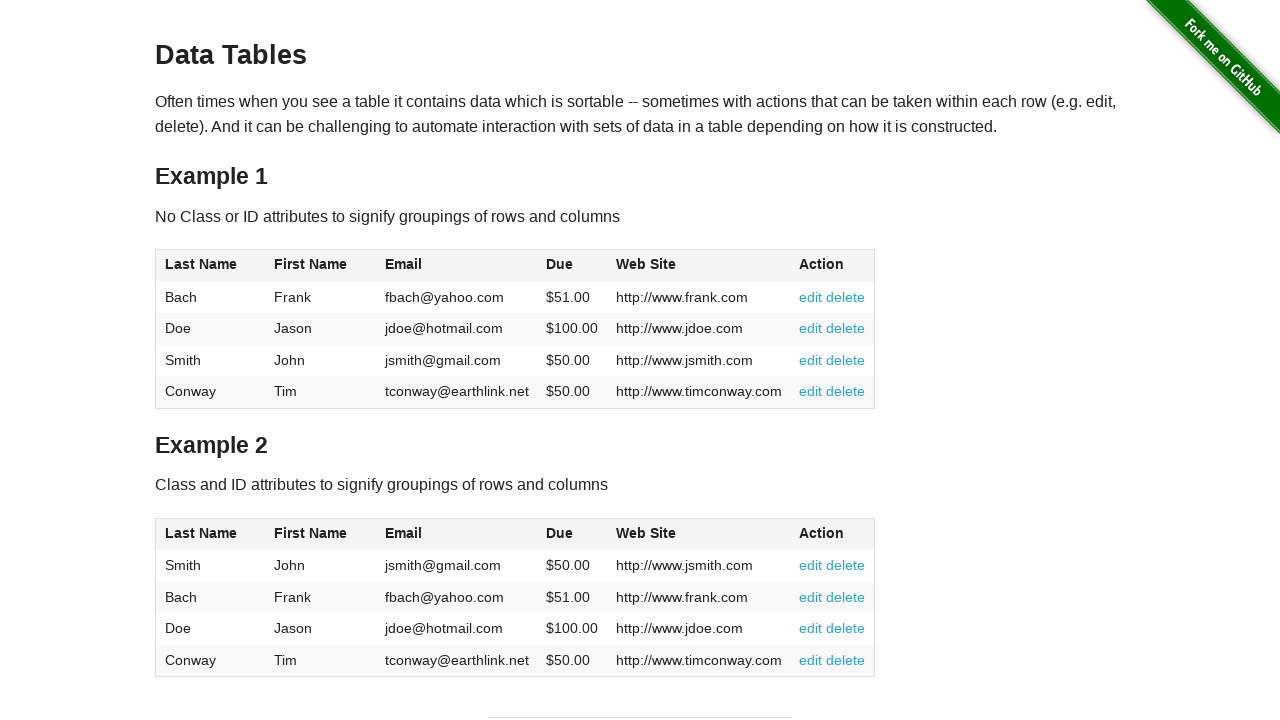

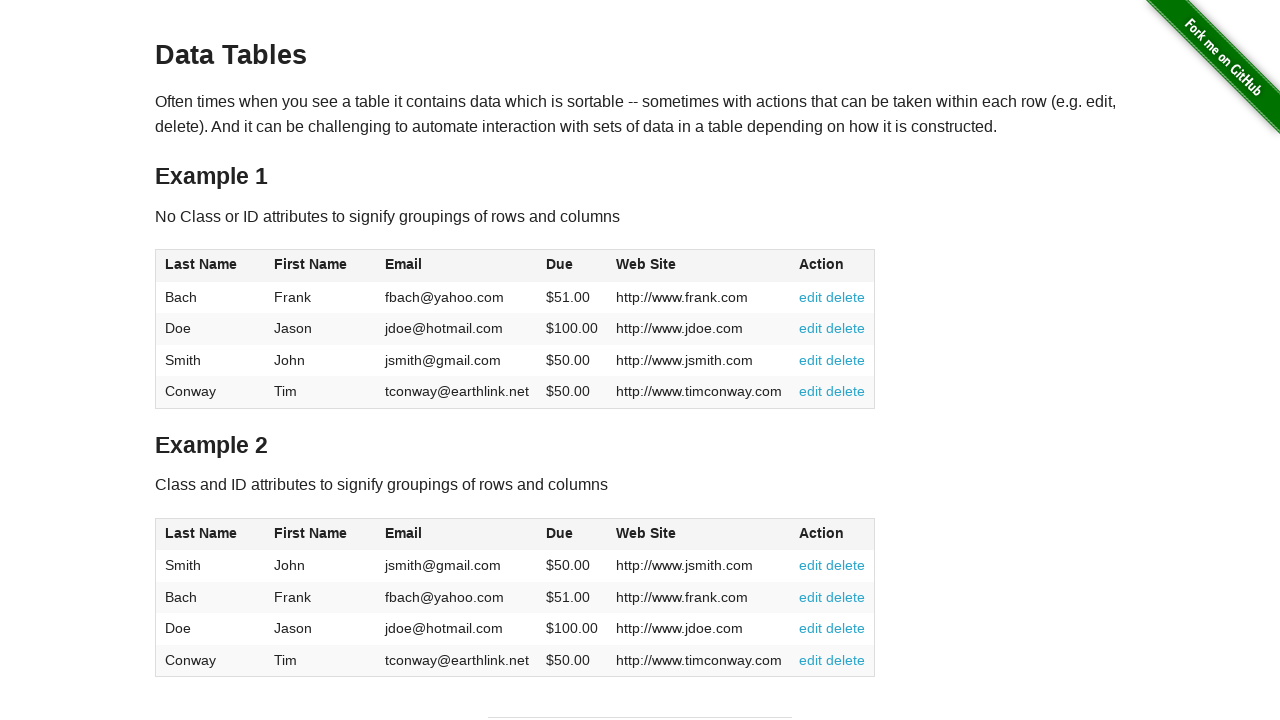